Tests the Python.org website search functionality by entering a search query and verifying results are returned

Starting URL: http://www.python.org

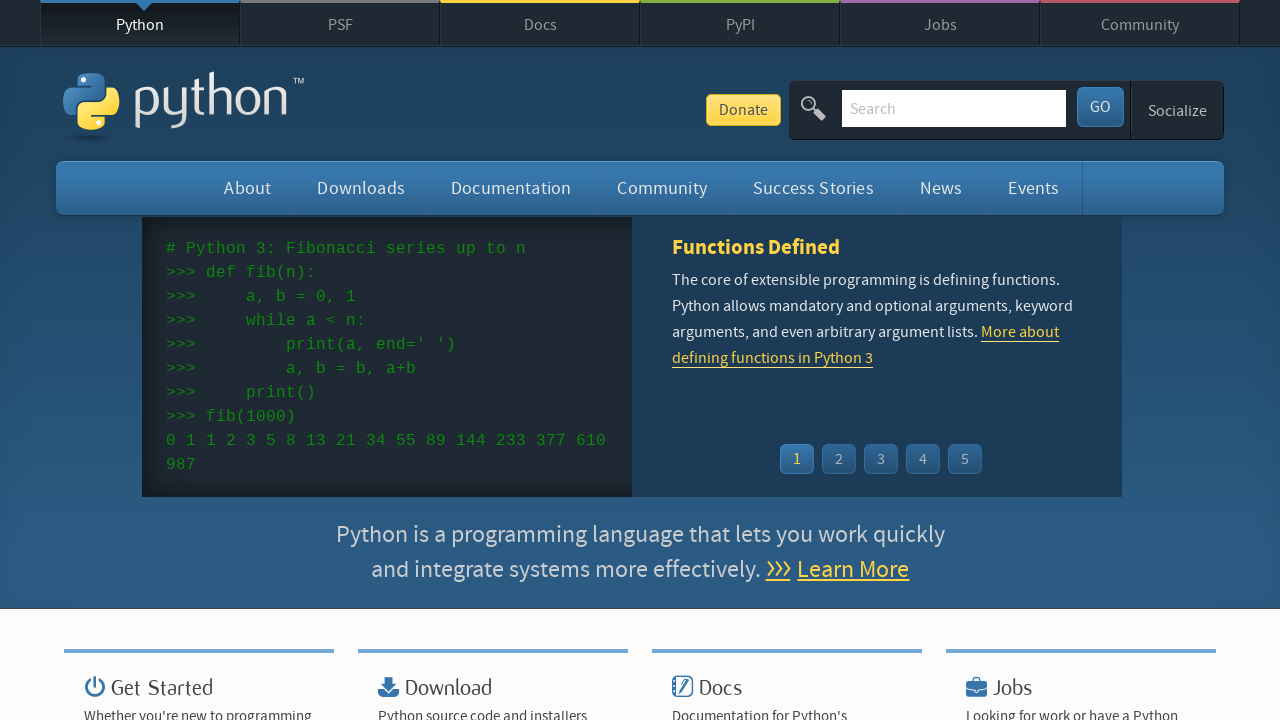

Verified 'Python' is in page title
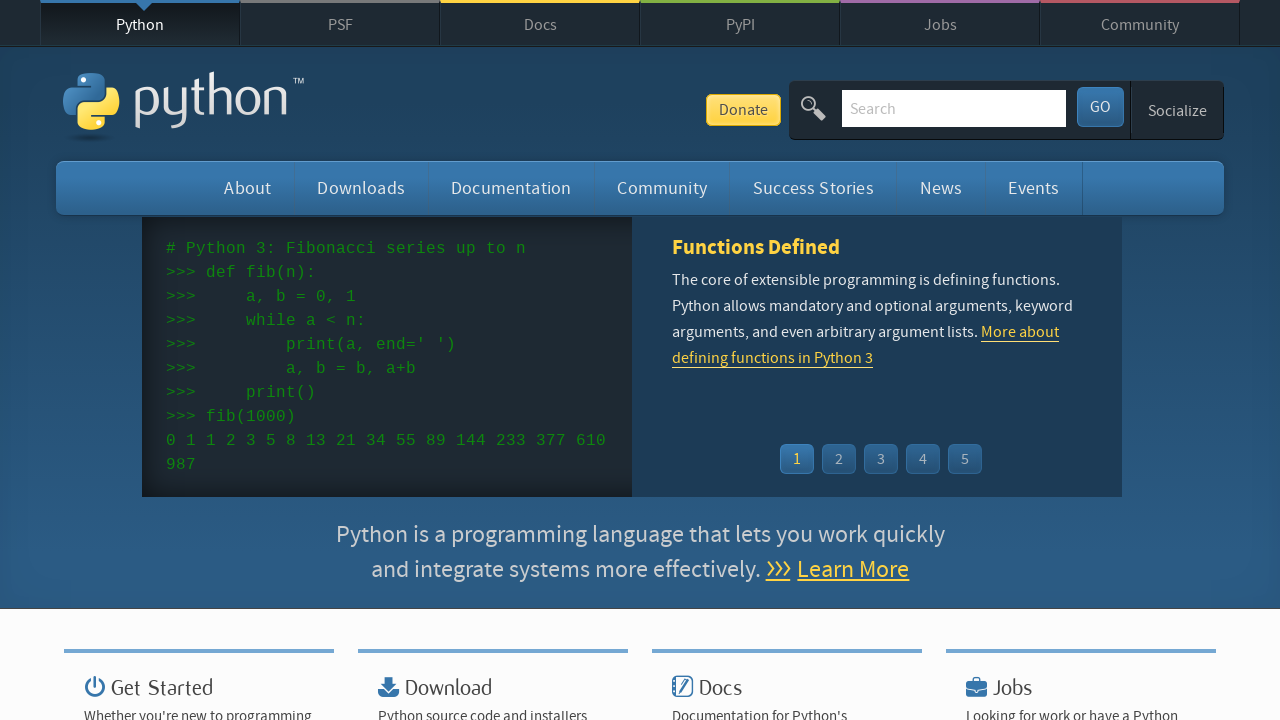

Filled search box with 'pycon' query on input[name='q']
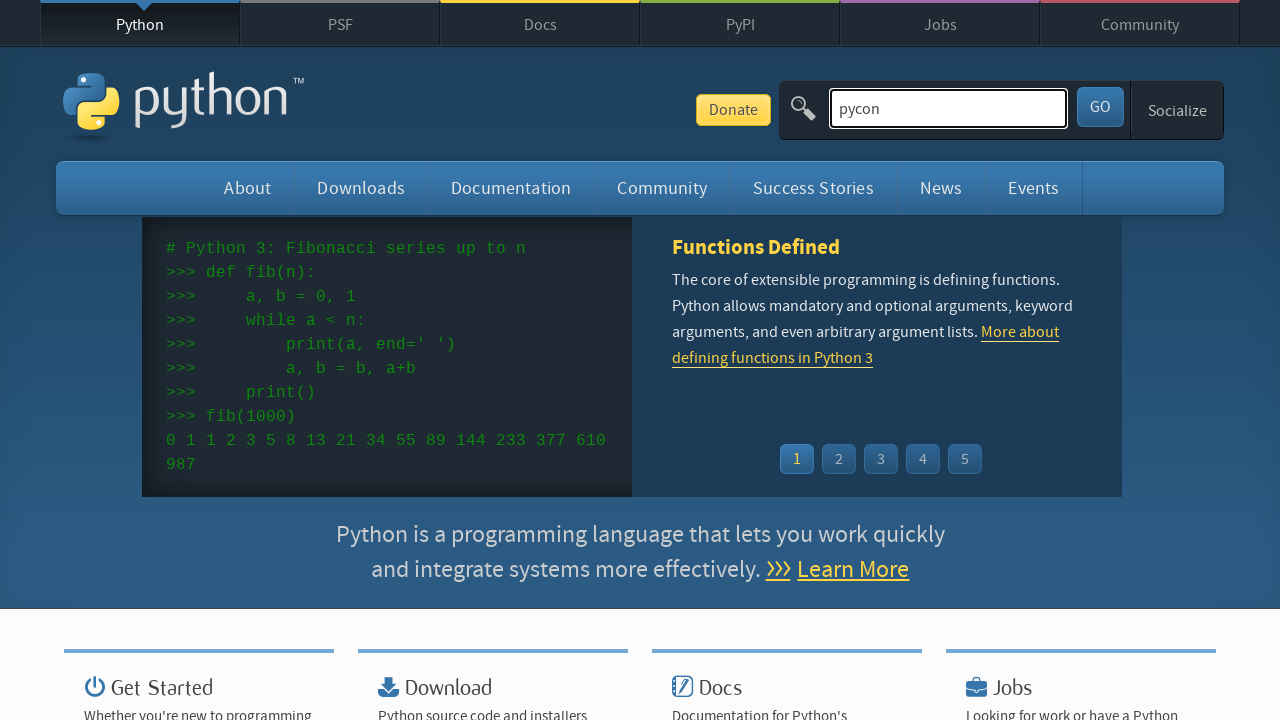

Pressed Enter to submit search query on input[name='q']
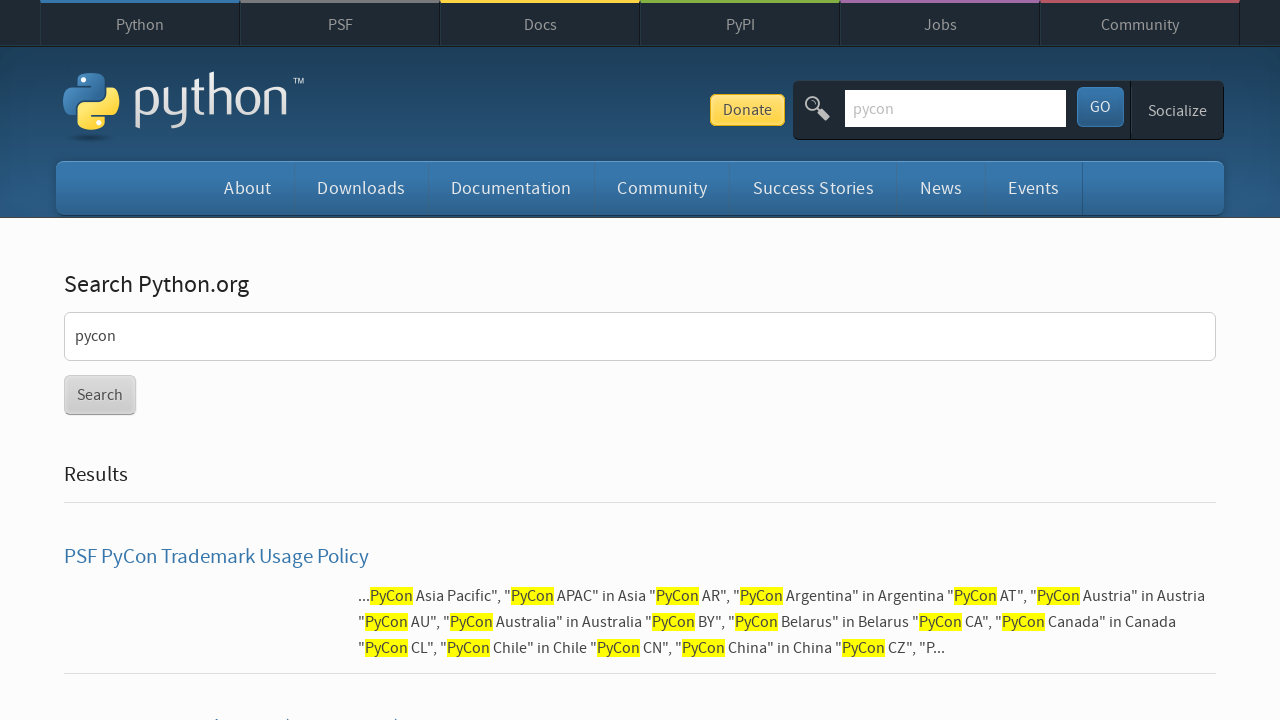

Waited for network idle state after search
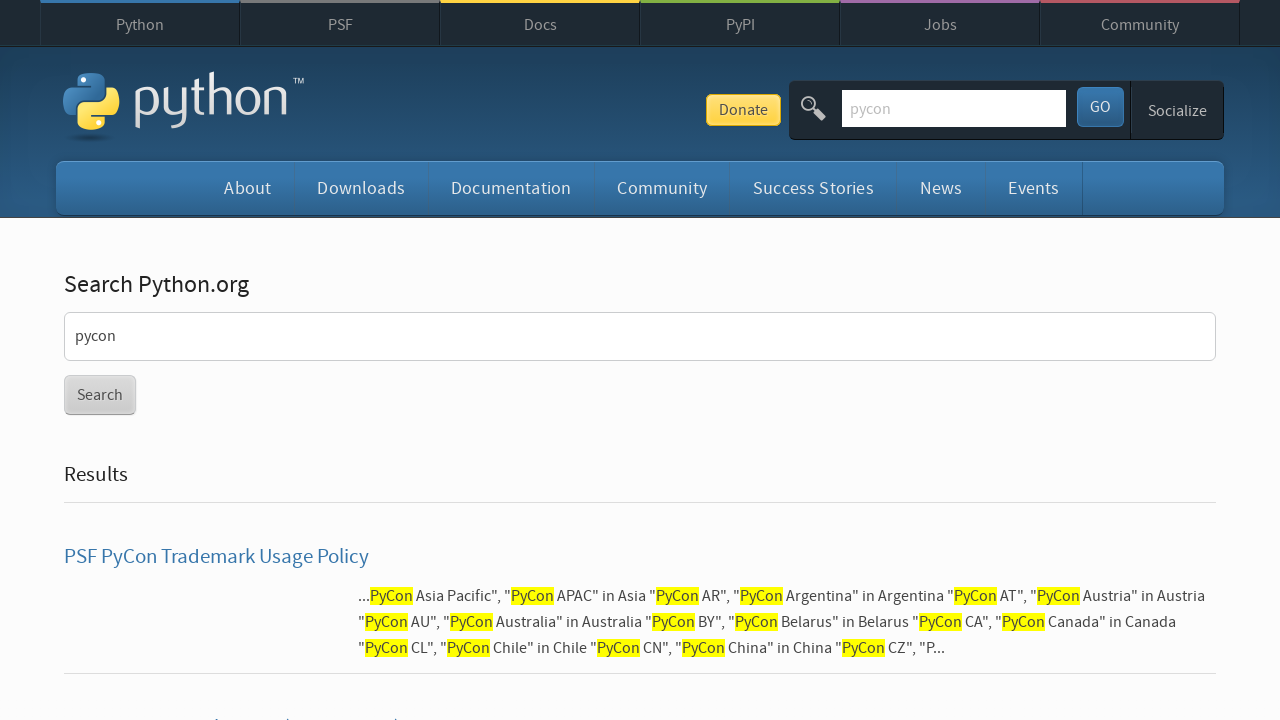

Verified search results were returned (no 'No results found' message)
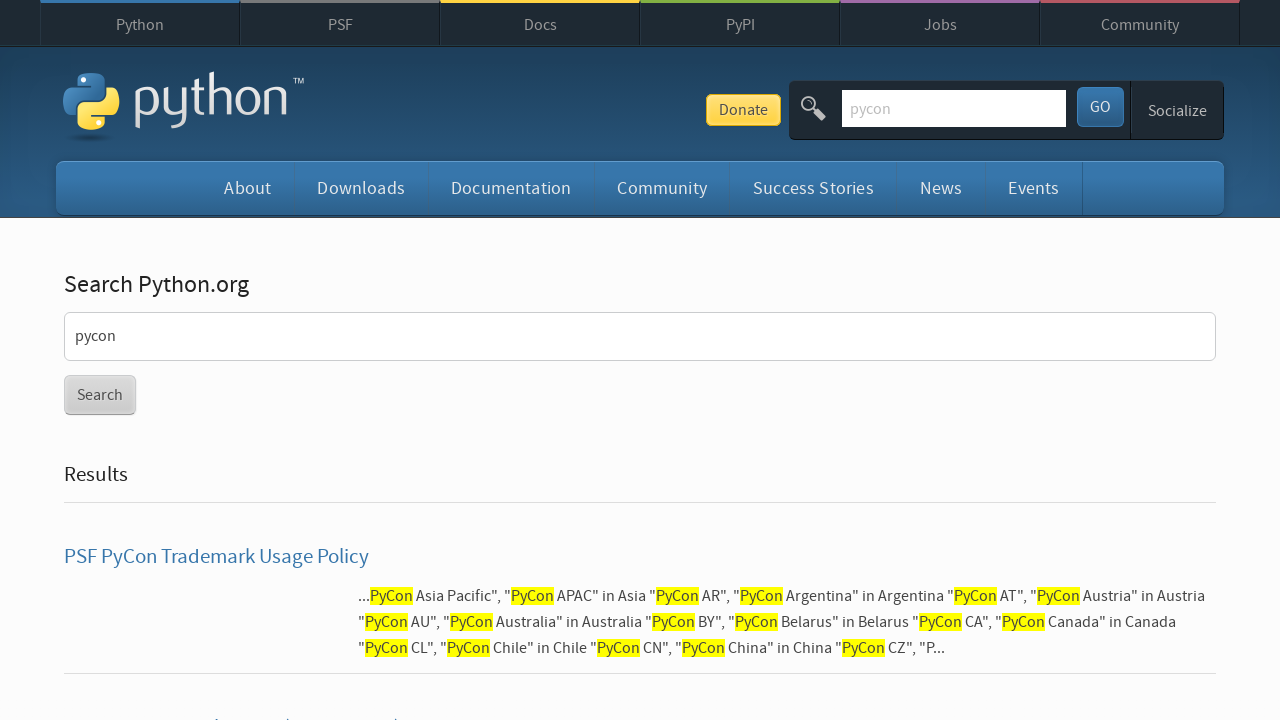

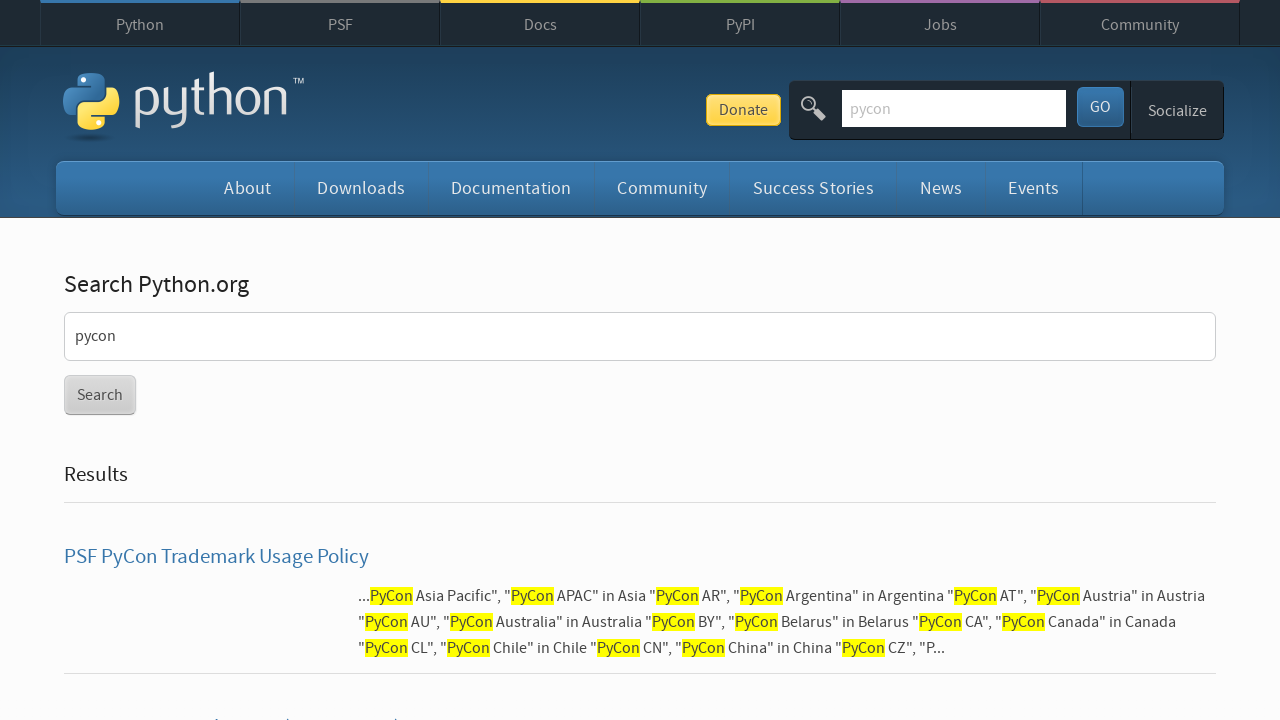